Tests that the input field is cleared after adding a todo item

Starting URL: https://demo.playwright.dev/todomvc

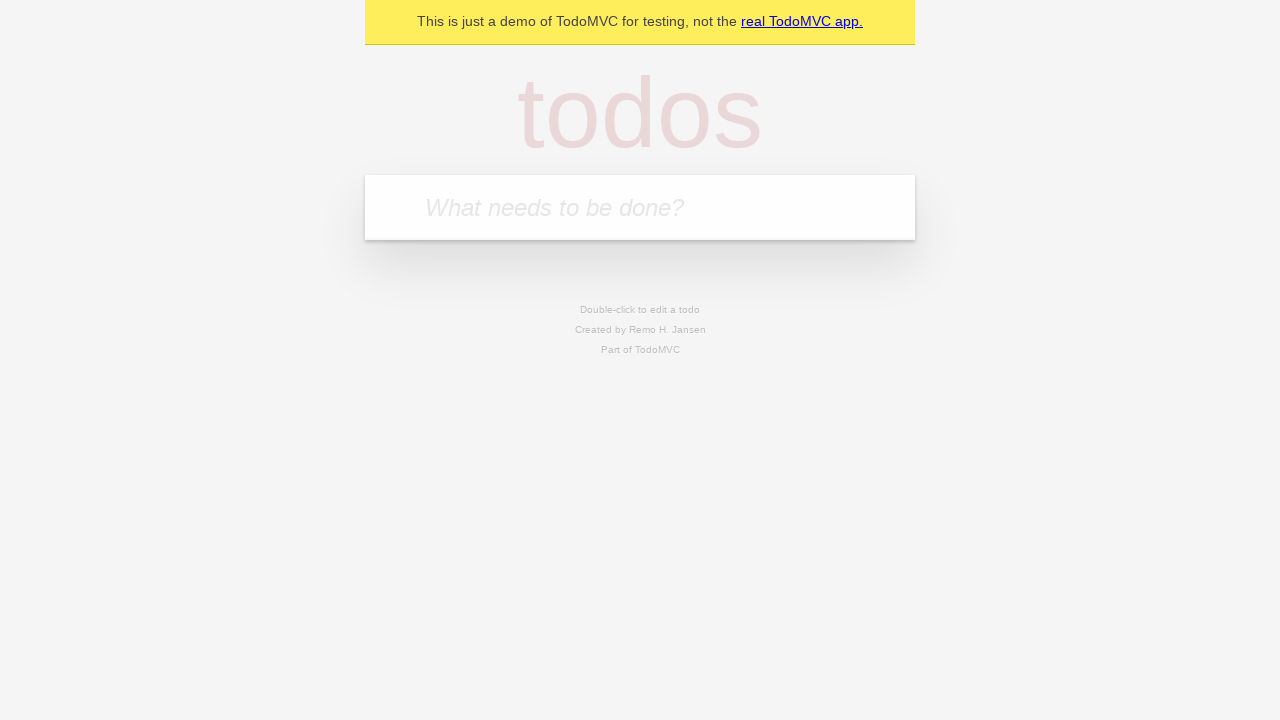

Filled todo input field with 'buy some cheese' on internal:attr=[placeholder="What needs to be done?"i]
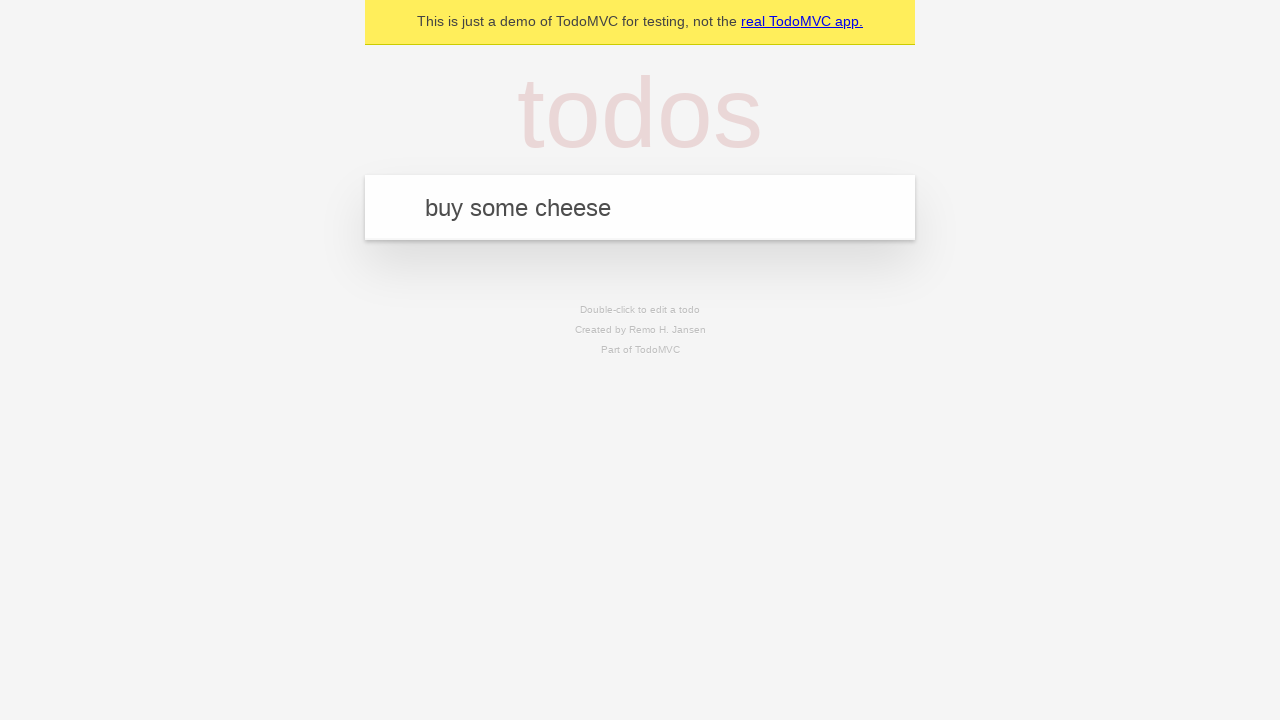

Pressed Enter to add todo item on internal:attr=[placeholder="What needs to be done?"i]
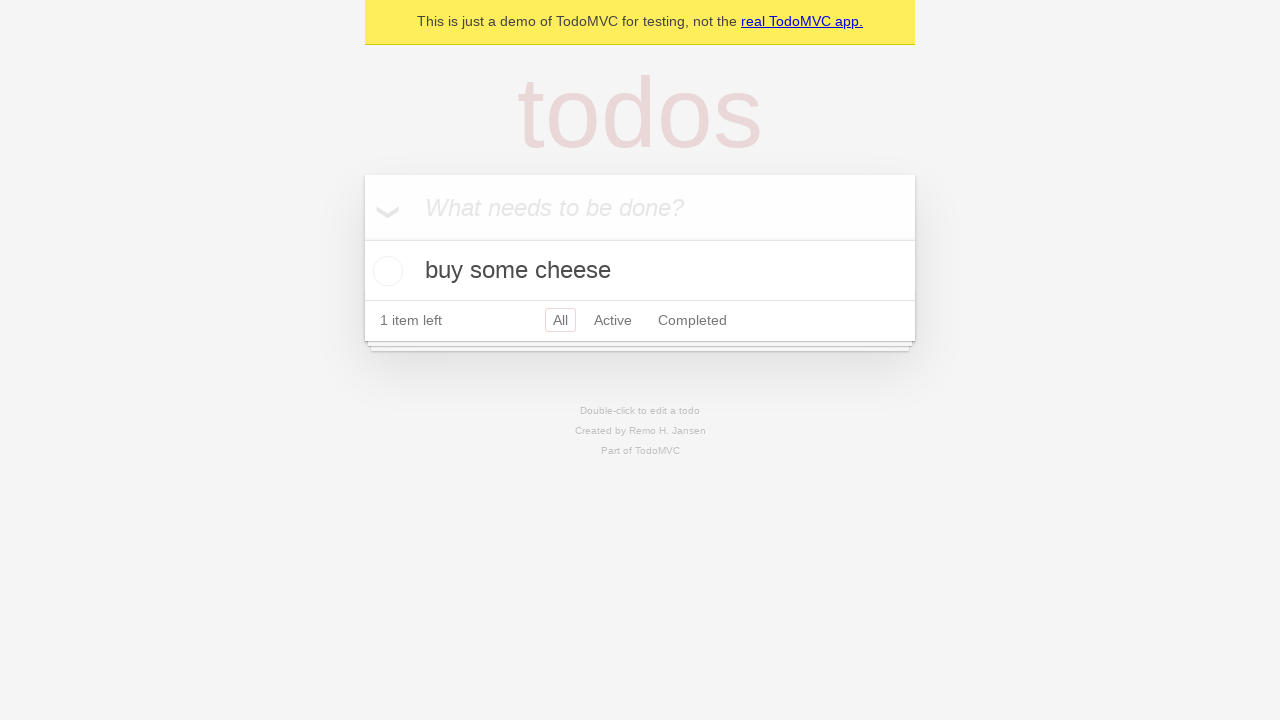

Waited for todo item to appear in the list
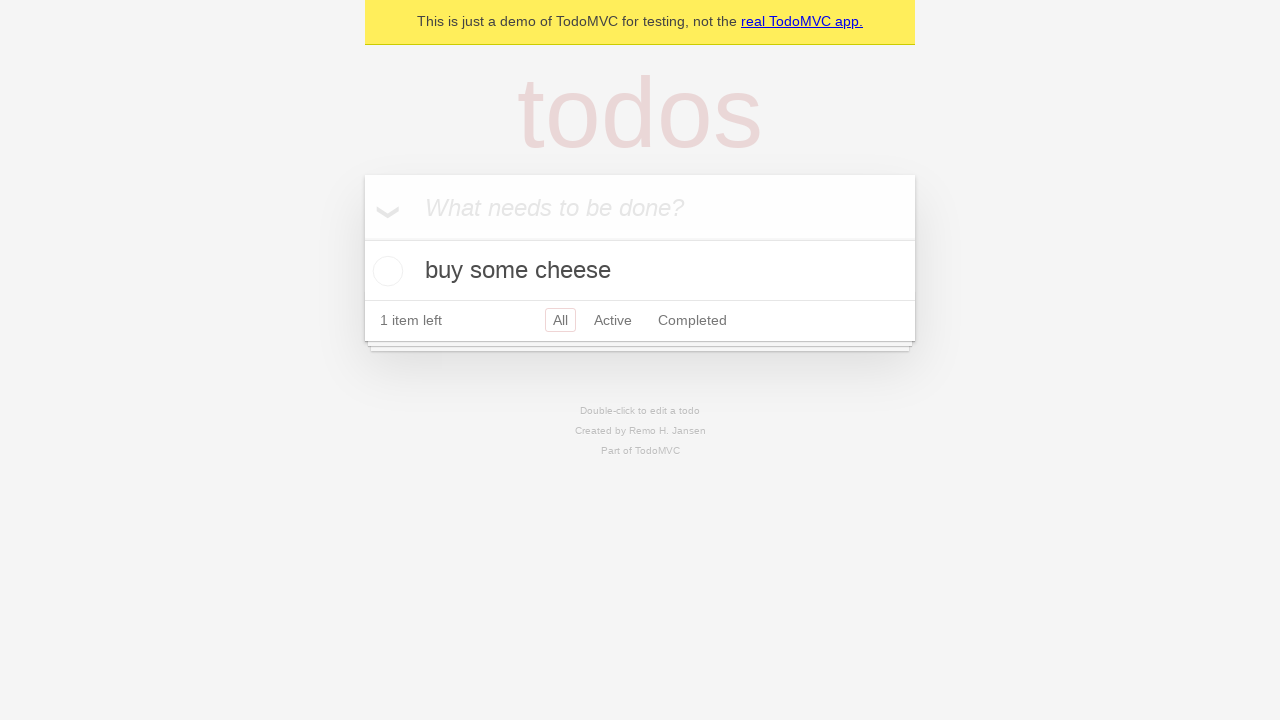

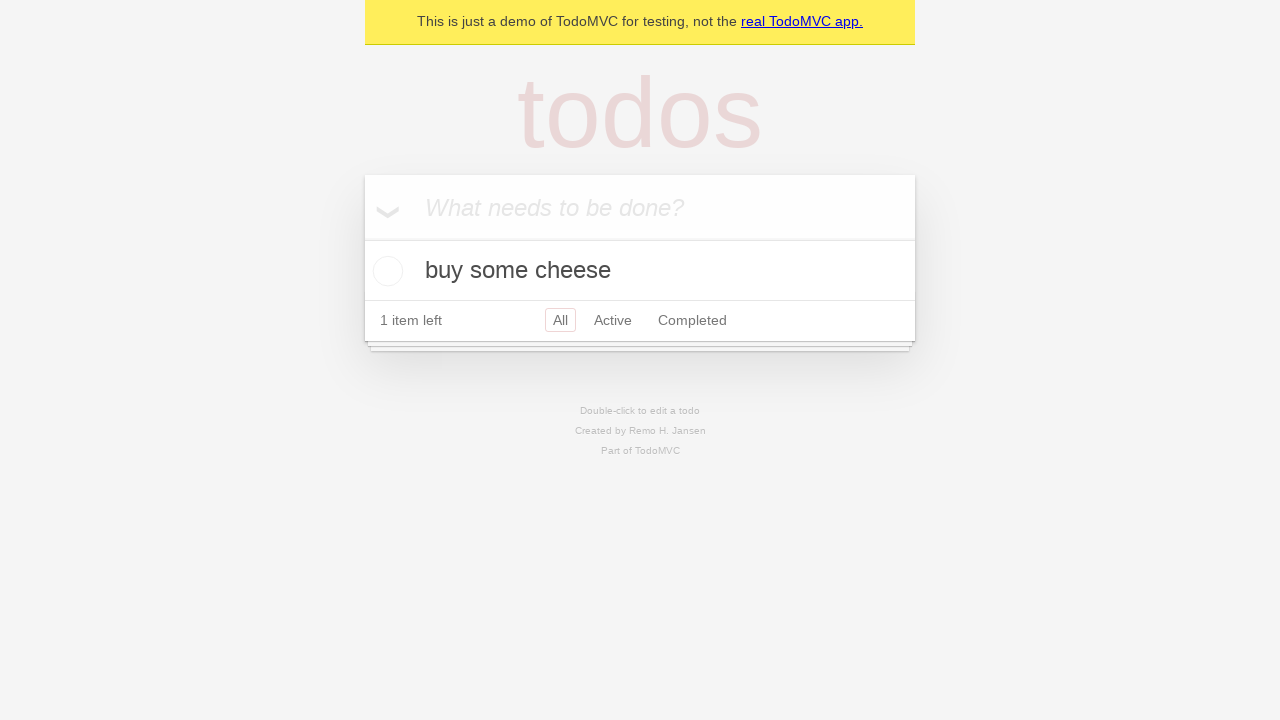